Navigates to GitHub homepage and verifies the page loads successfully by checking that the title is present

Starting URL: https://github.com

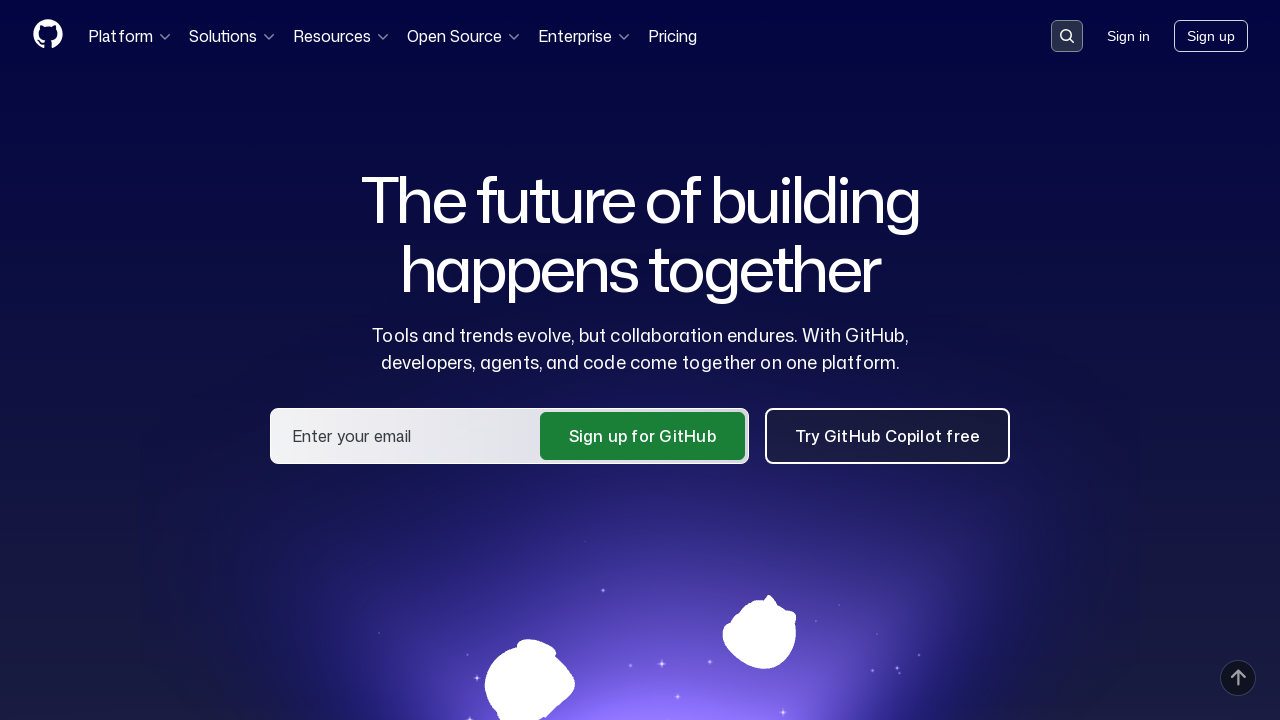

Navigated to GitHub homepage
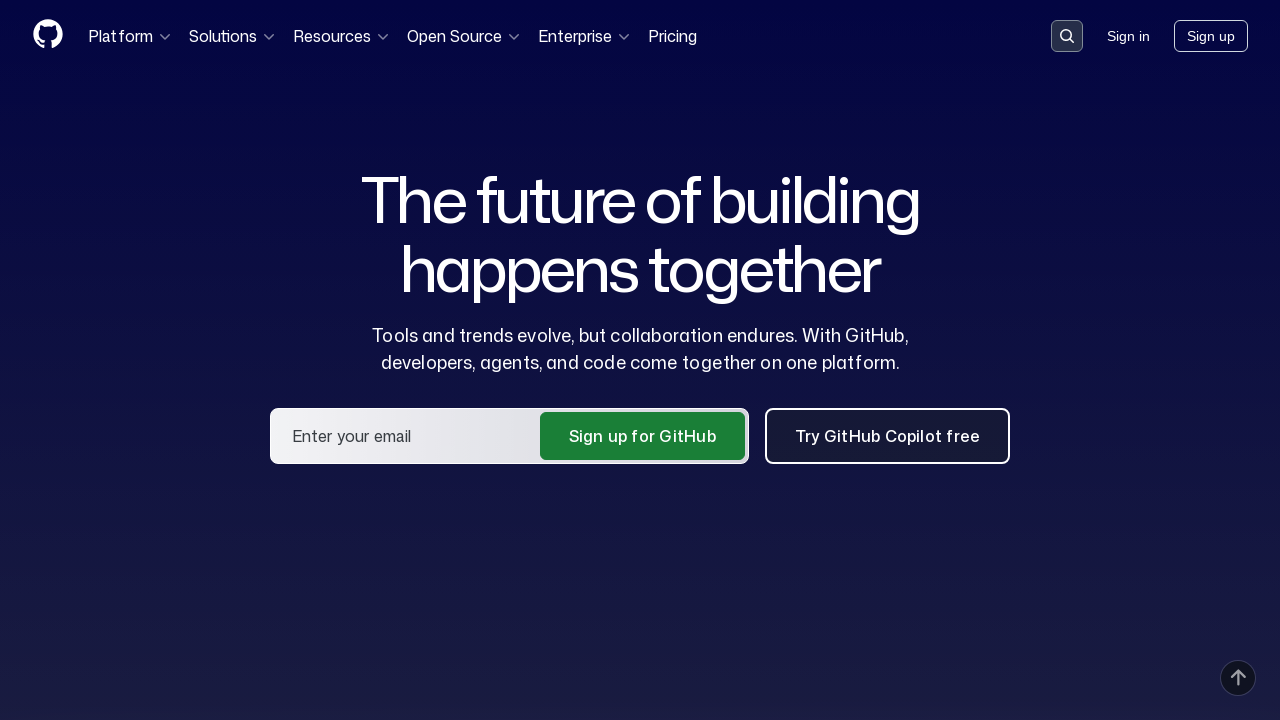

Page loaded with domcontentloaded state
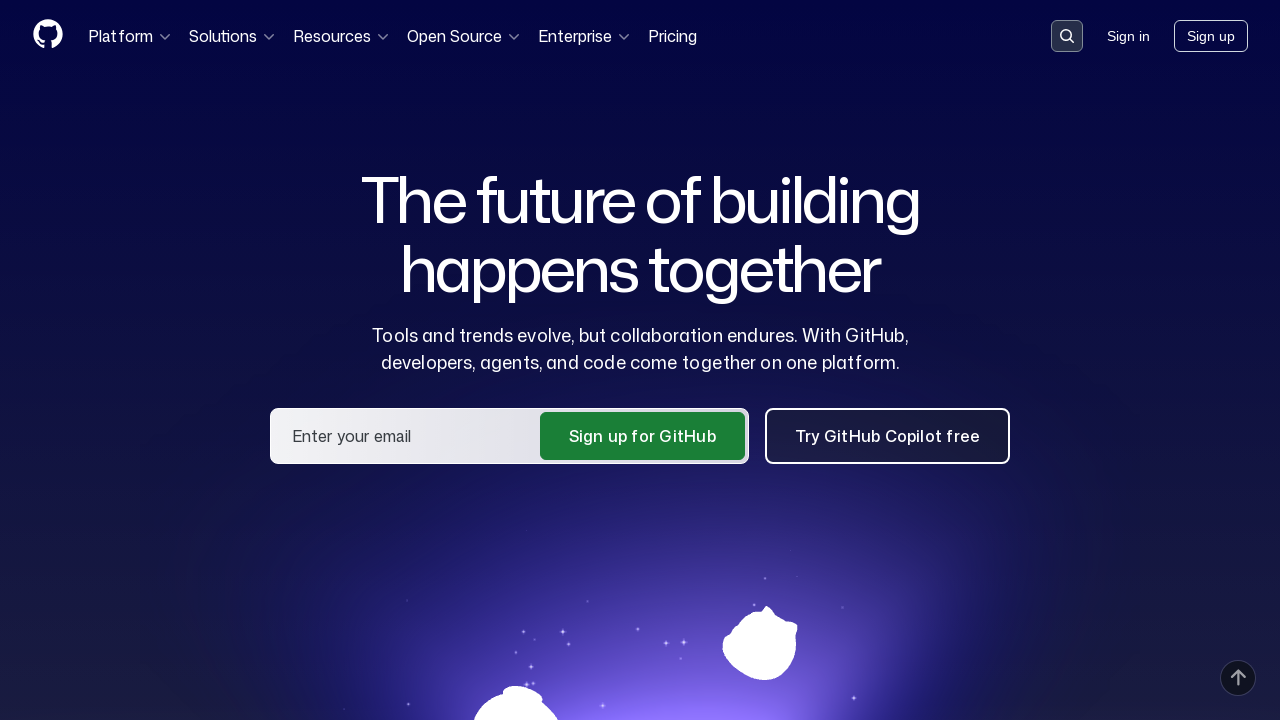

Verified page title contains 'GitHub'
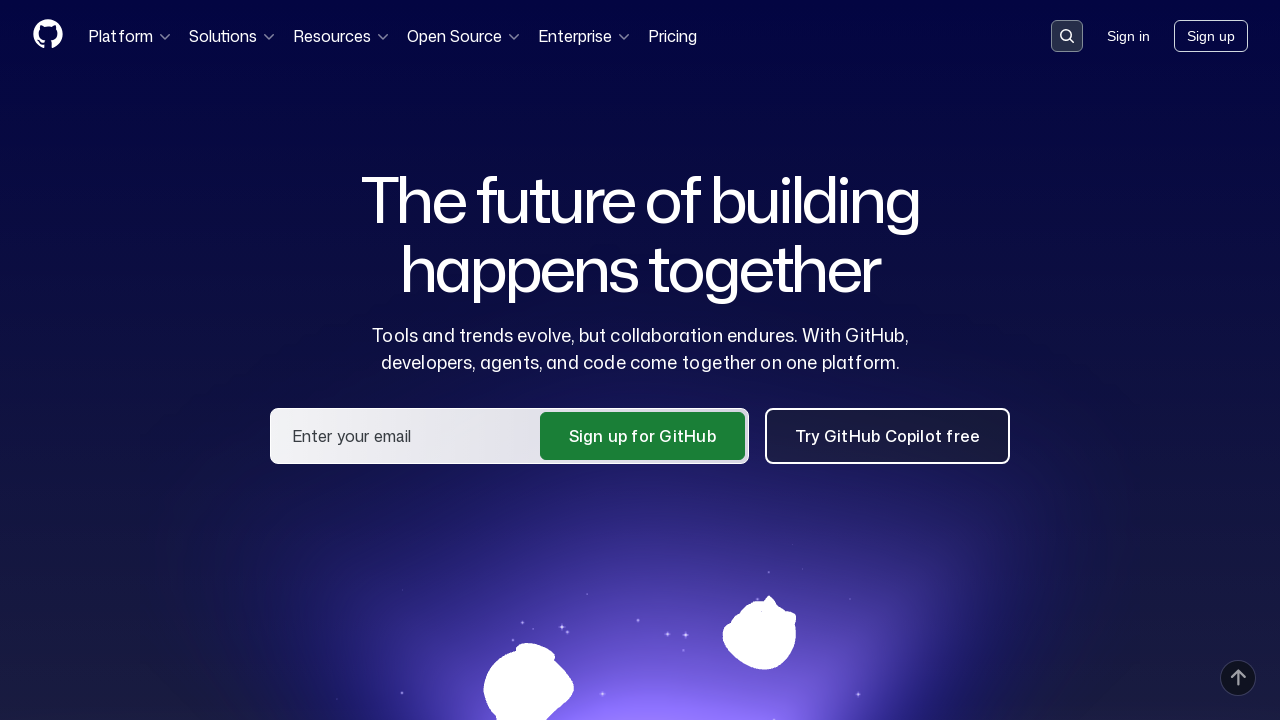

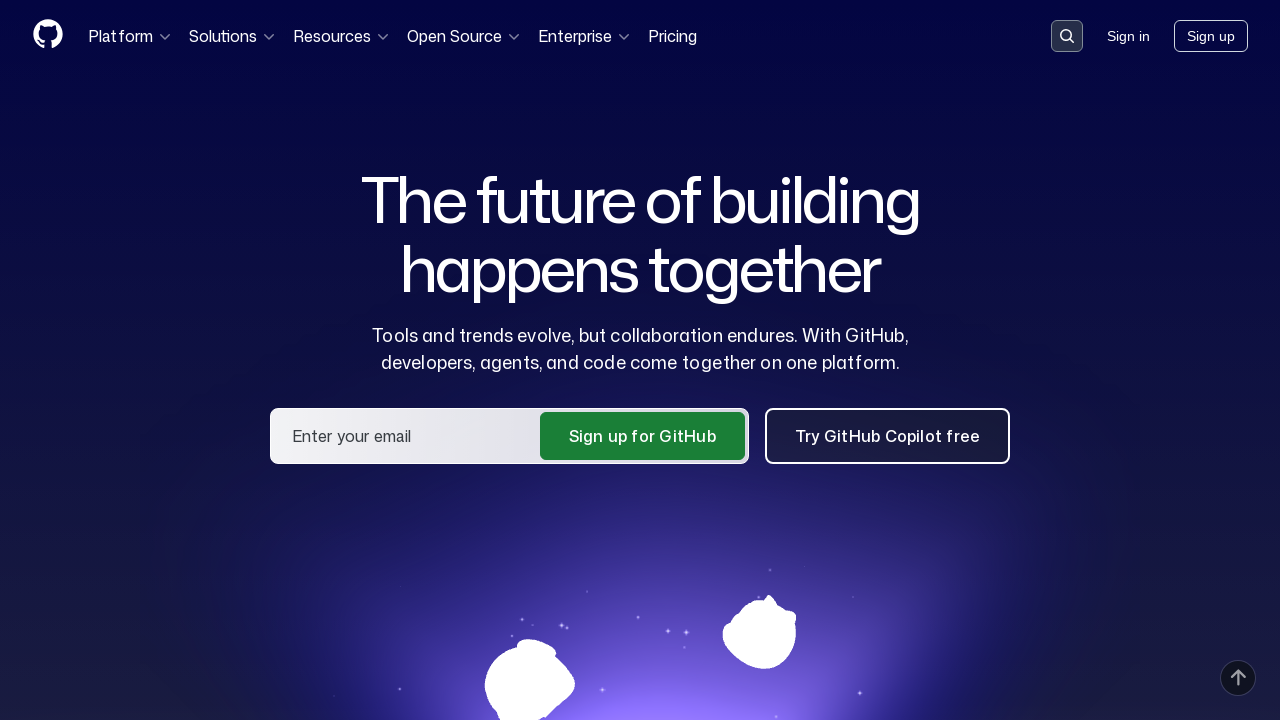